Tests deleting a person record by clicking the "x" icon next to a record and verifying the record count has decreased.

Starting URL: https://acctabootcamp.github.io/site/tasks/list_of_people_with_jobs.html

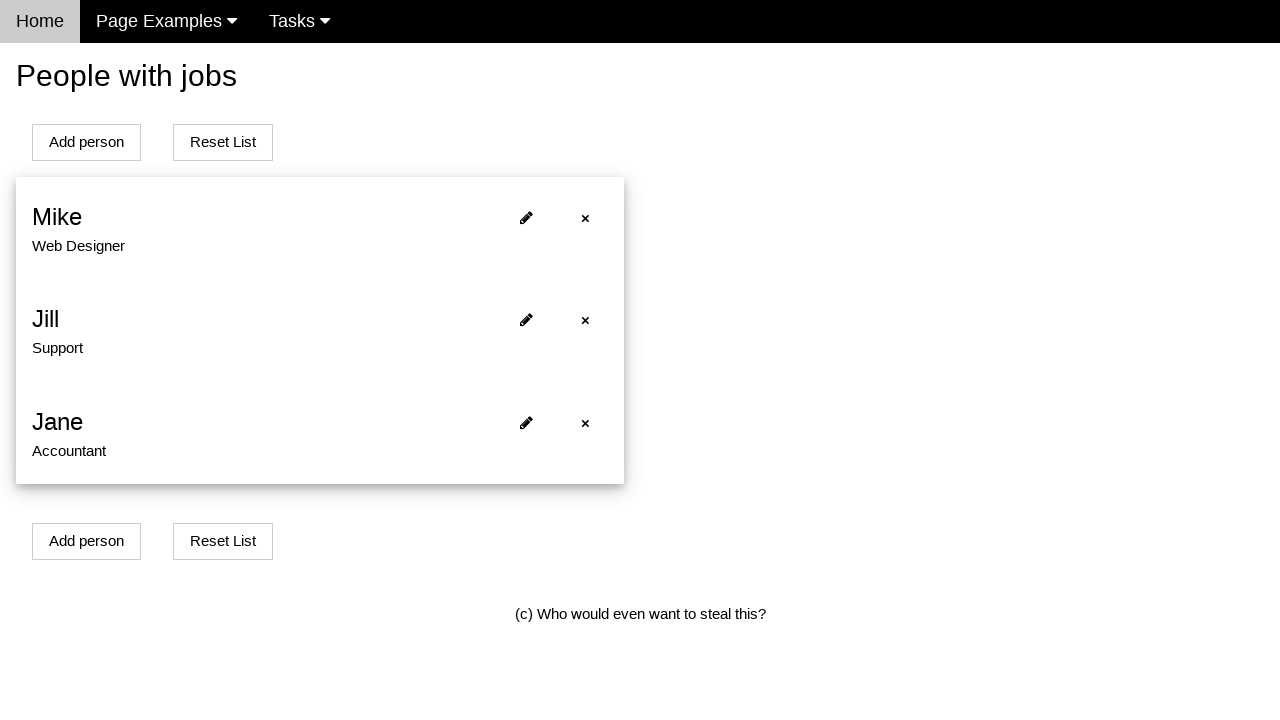

Waited for person records to load on the page
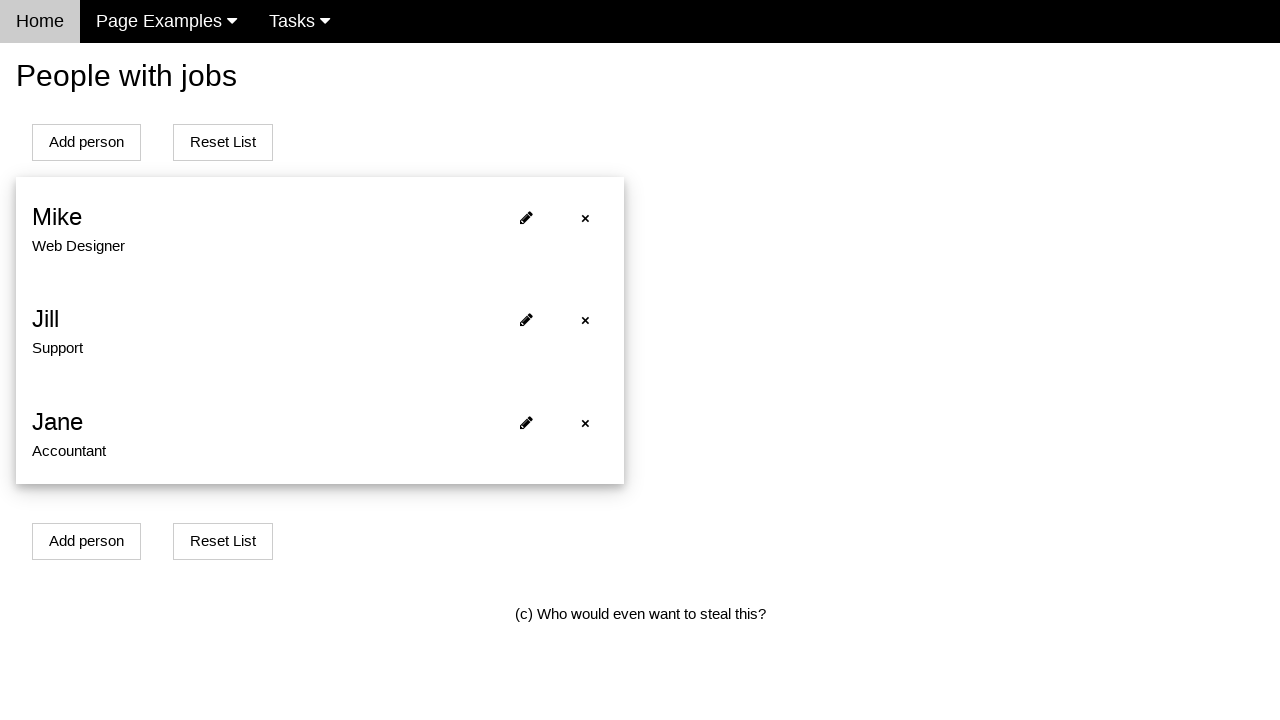

Retrieved initial record count: 3 person(s)
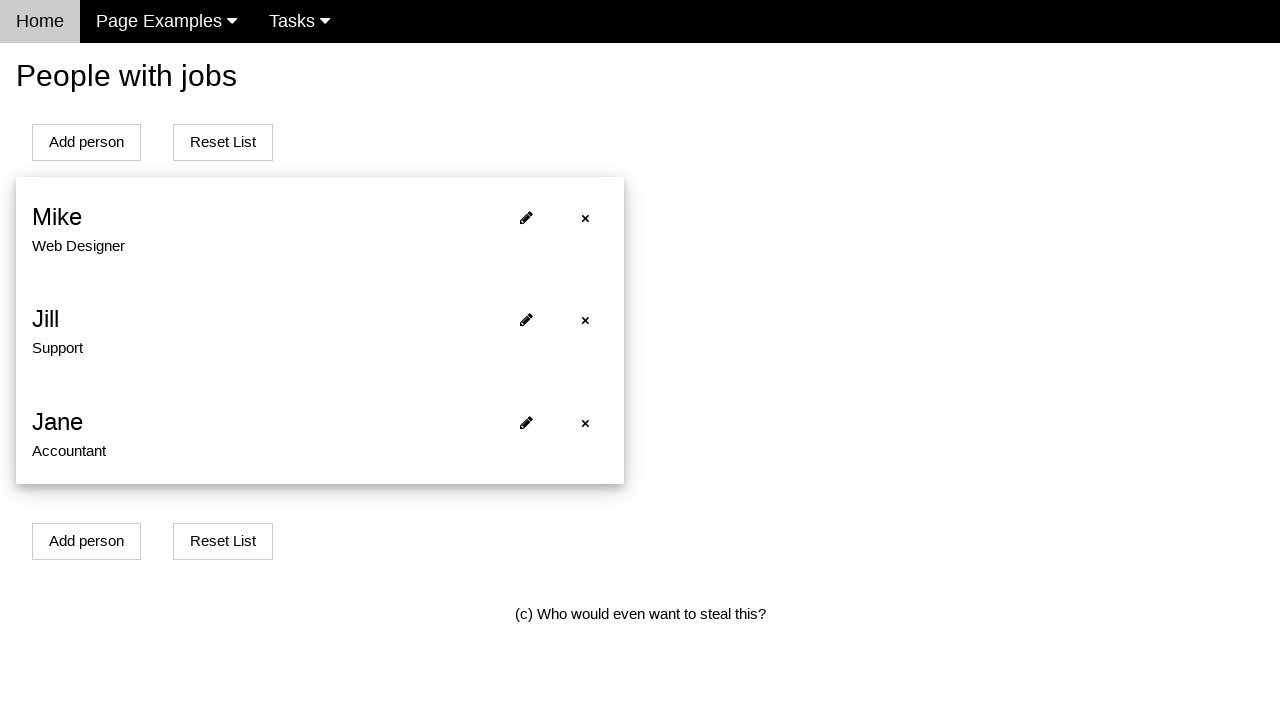

Clicked the 'x' icon next to the third person record to delete it at (585, 423) on #person2 > span.closebtn
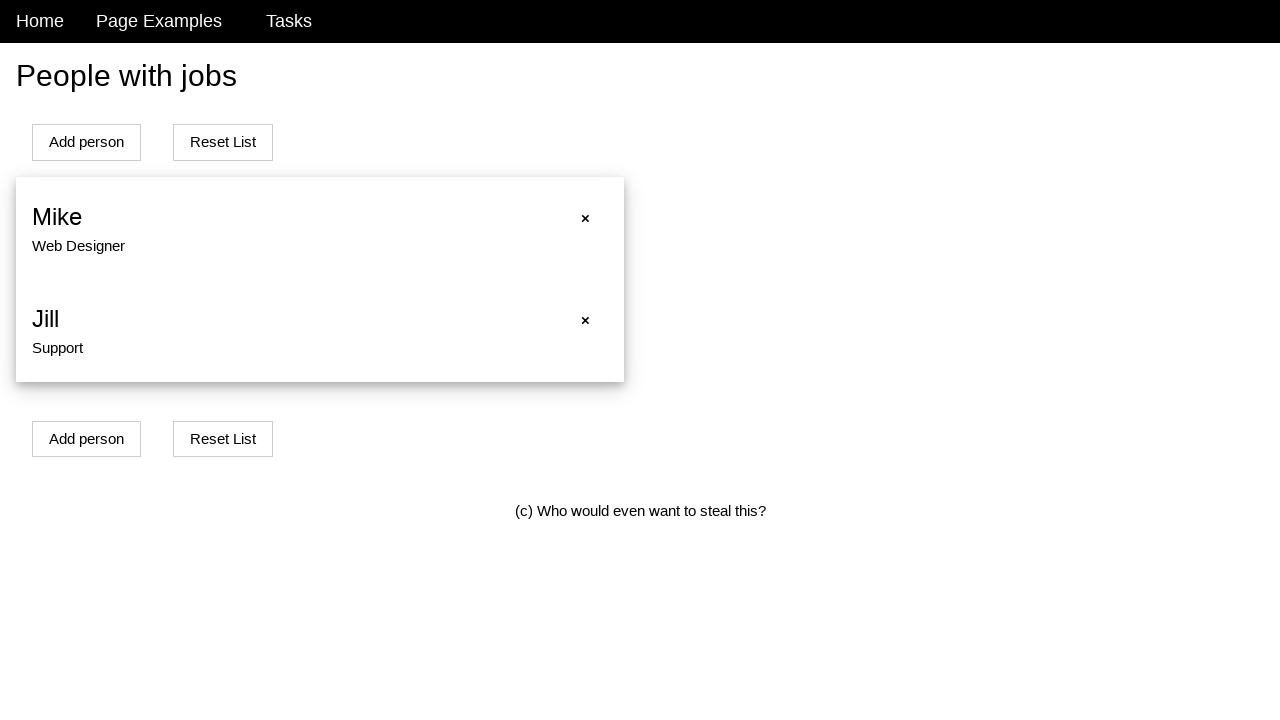

Verified person records are still displayed after deletion
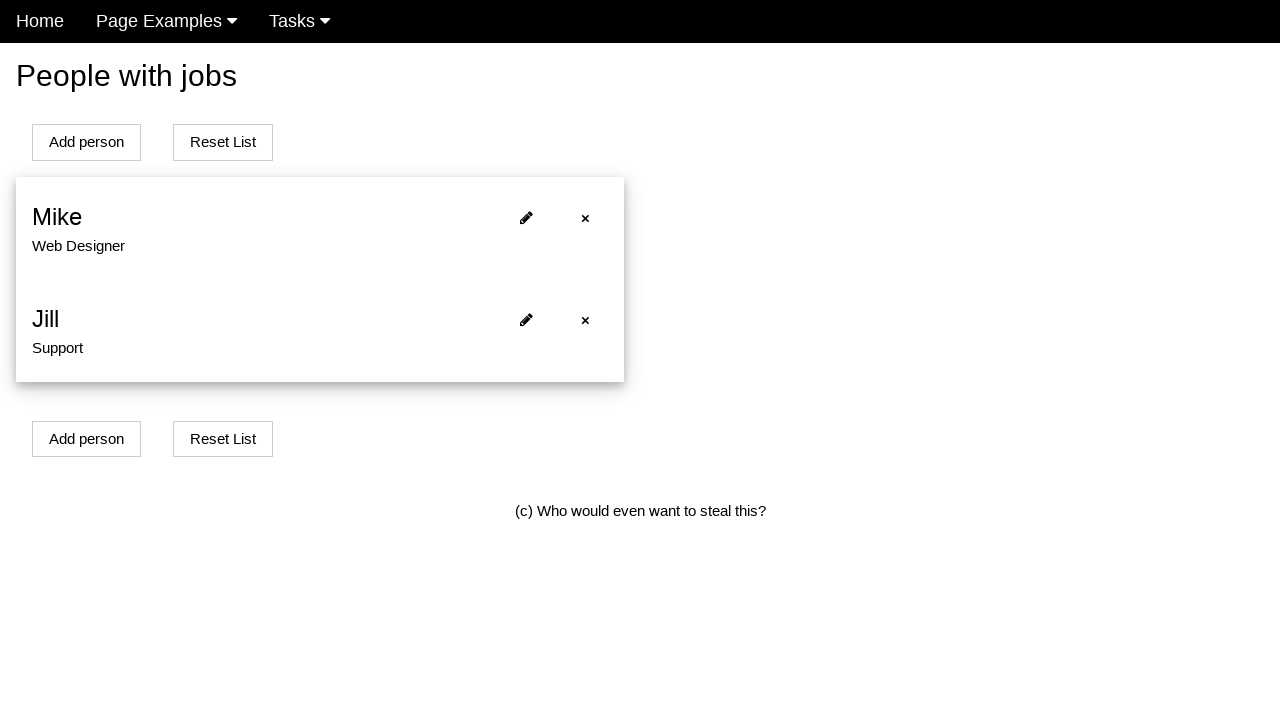

Retrieved final record count: 2 person(s). Count decreased by 1.
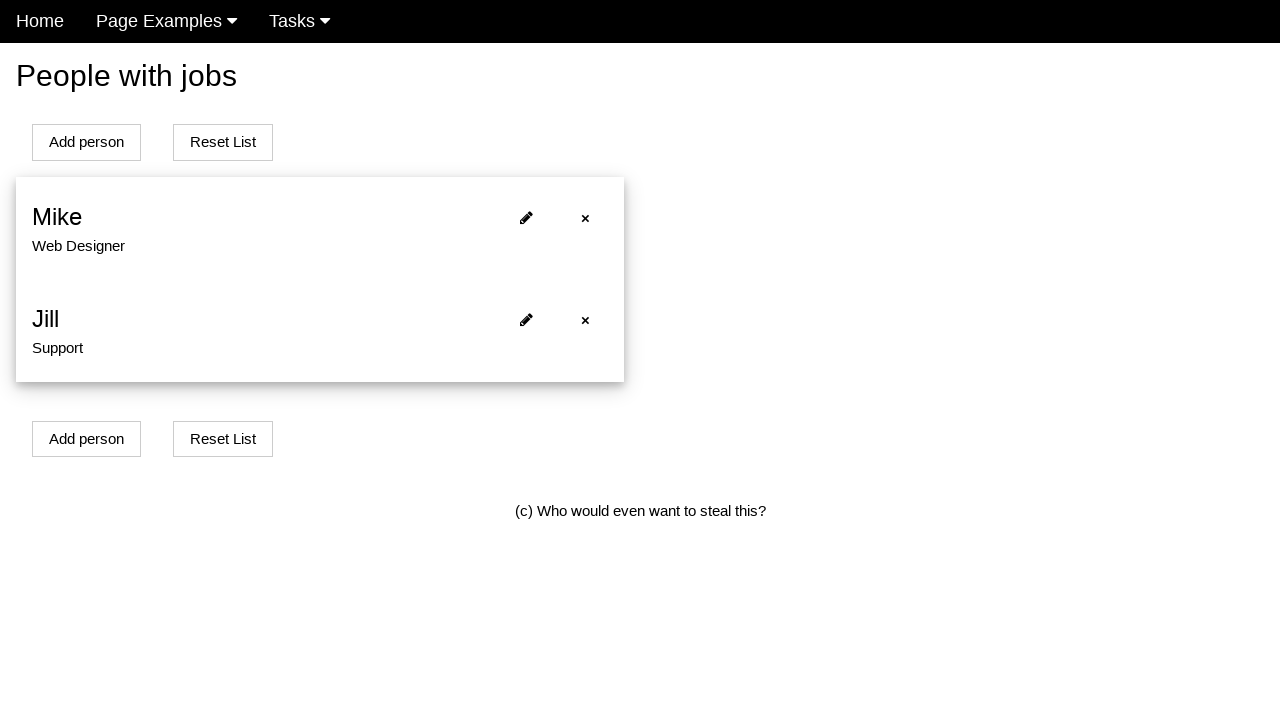

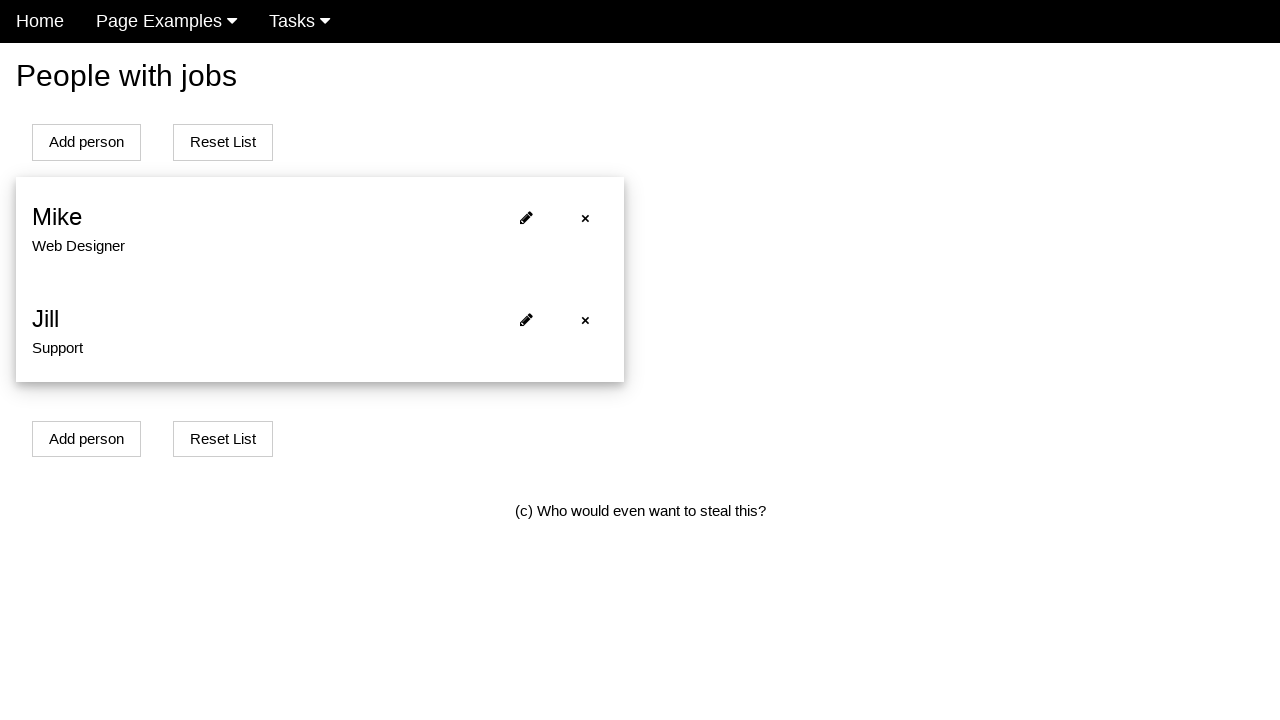